Tests dropdown selection functionality by navigating to OrangeHRM's trial signup page and selecting "Brazil" from the country dropdown without using Selenium's Select class.

Starting URL: https://www.orangehrm.com/orangehrm-30-day-trial/

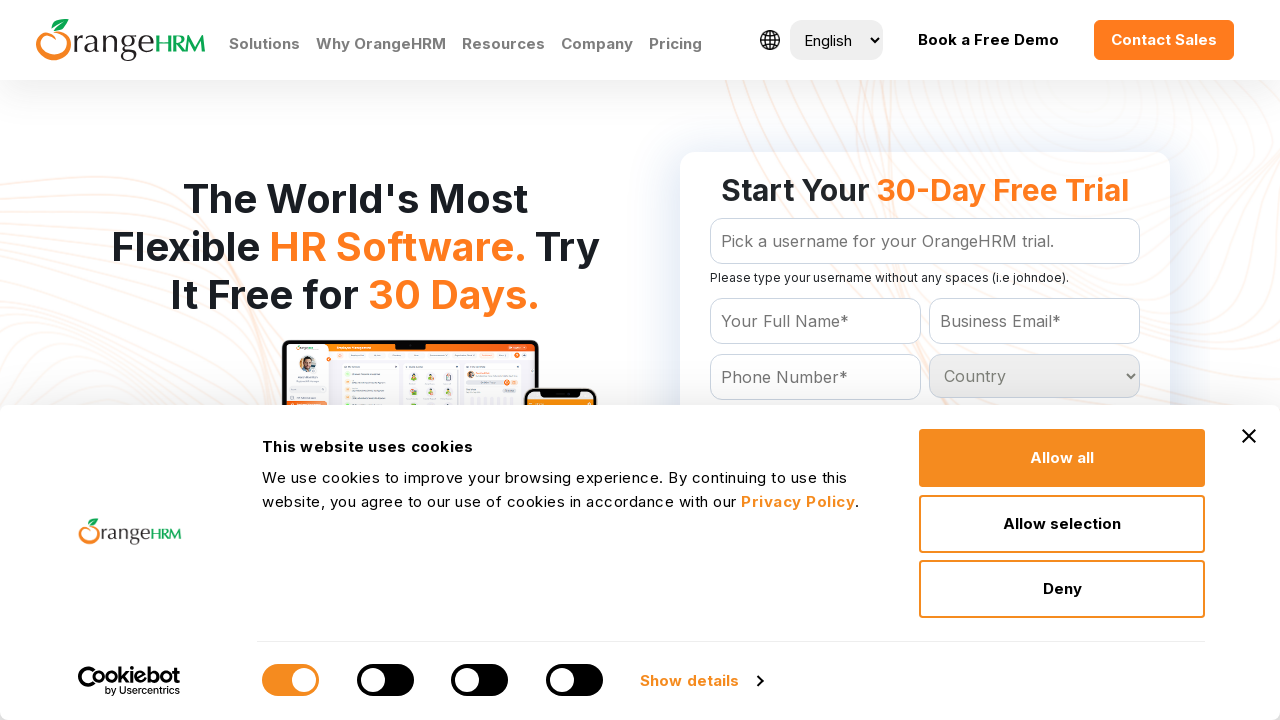

Country dropdown selector loaded
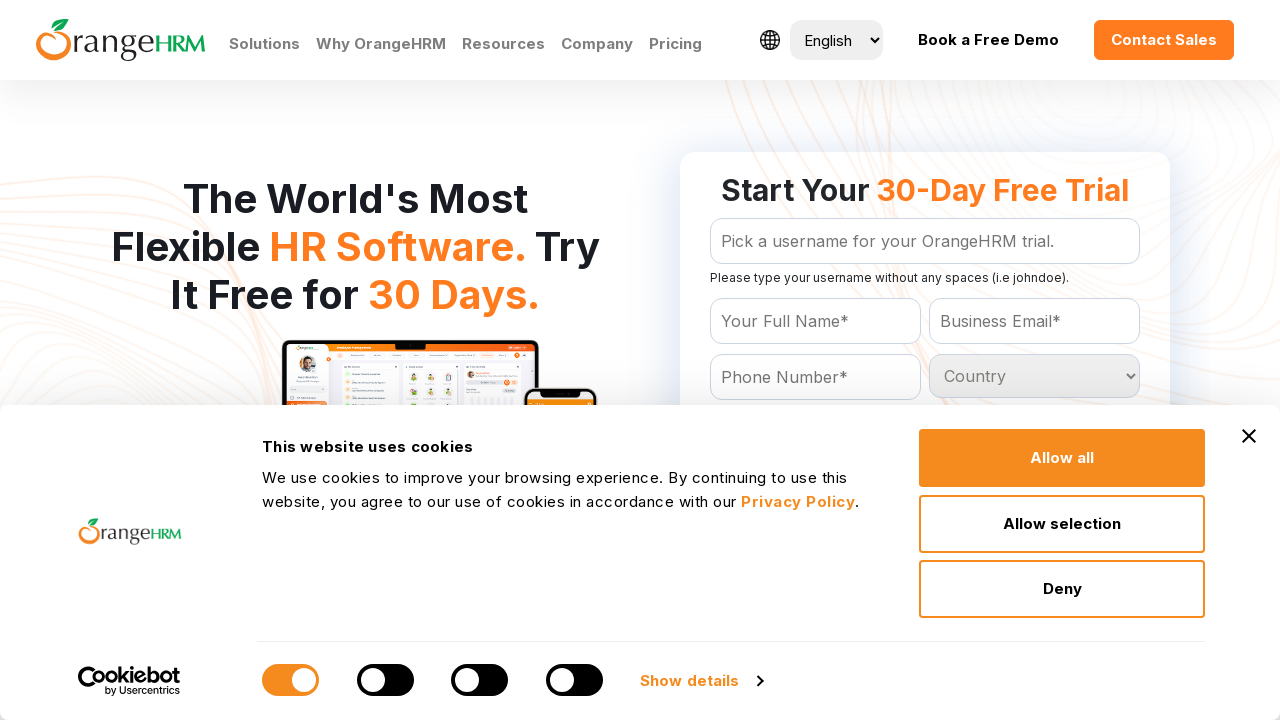

Clicked on country dropdown to open it at (1035, 376) on select#Form_getForm_Country
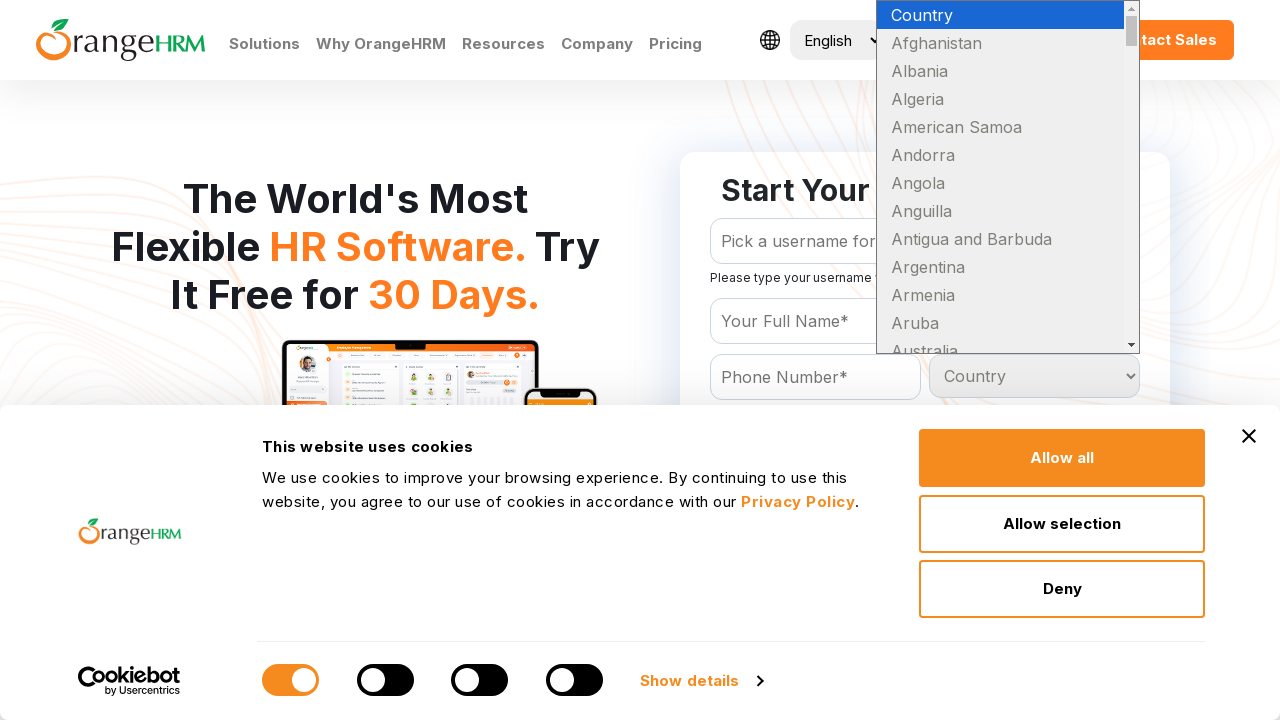

Selected 'Brazil' from country dropdown on select#Form_getForm_Country
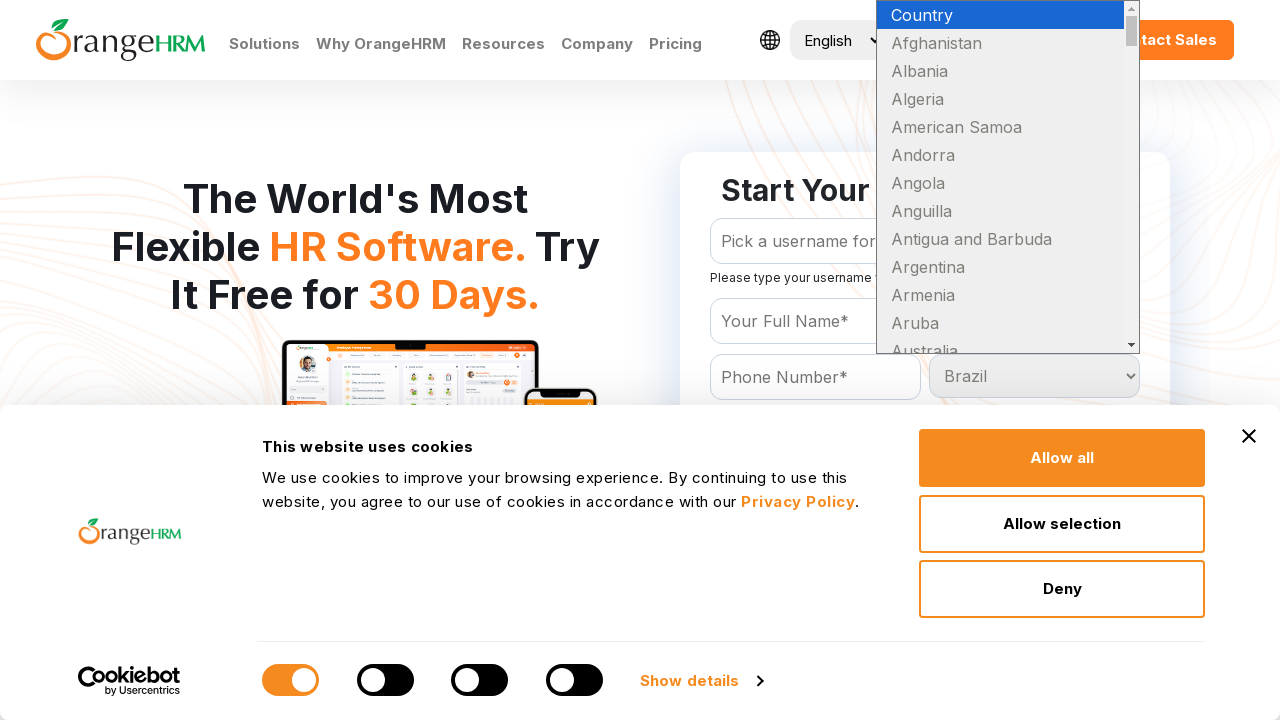

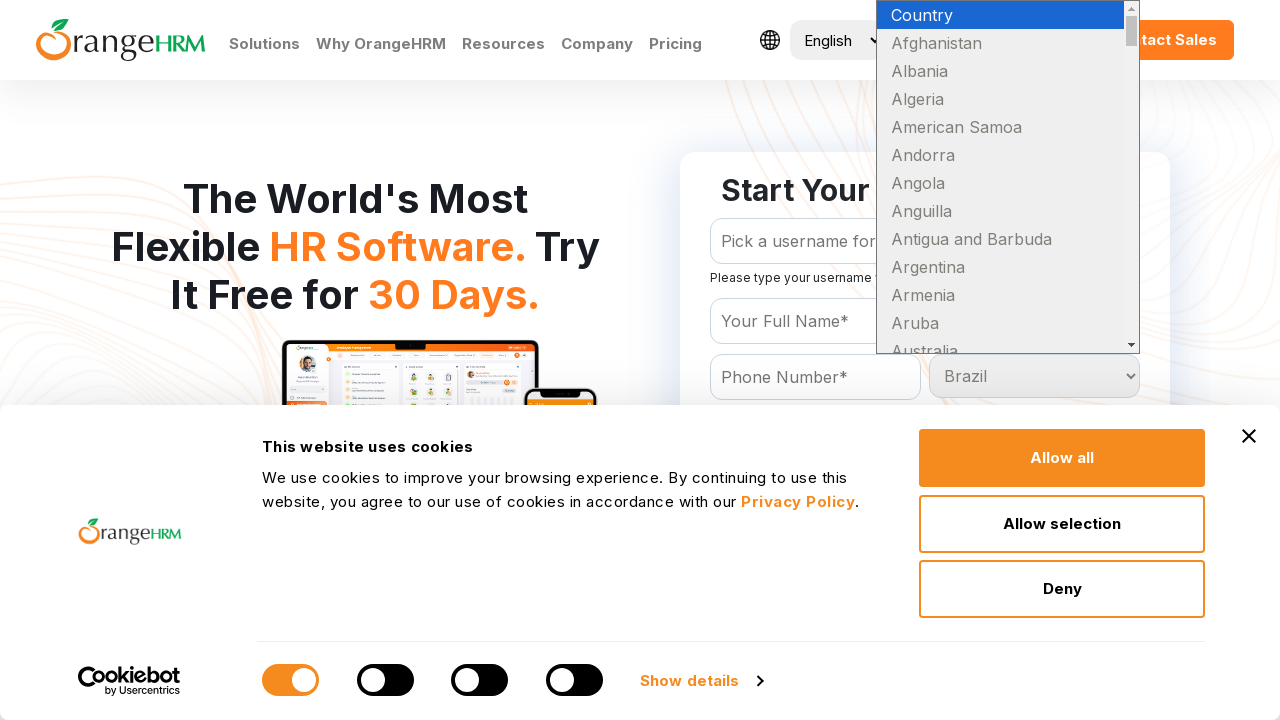